Tests filling out a registration form with personal details (first name, last name, email, password, gender) and then refreshes the page.

Starting URL: https://grotechminds.com/registration/

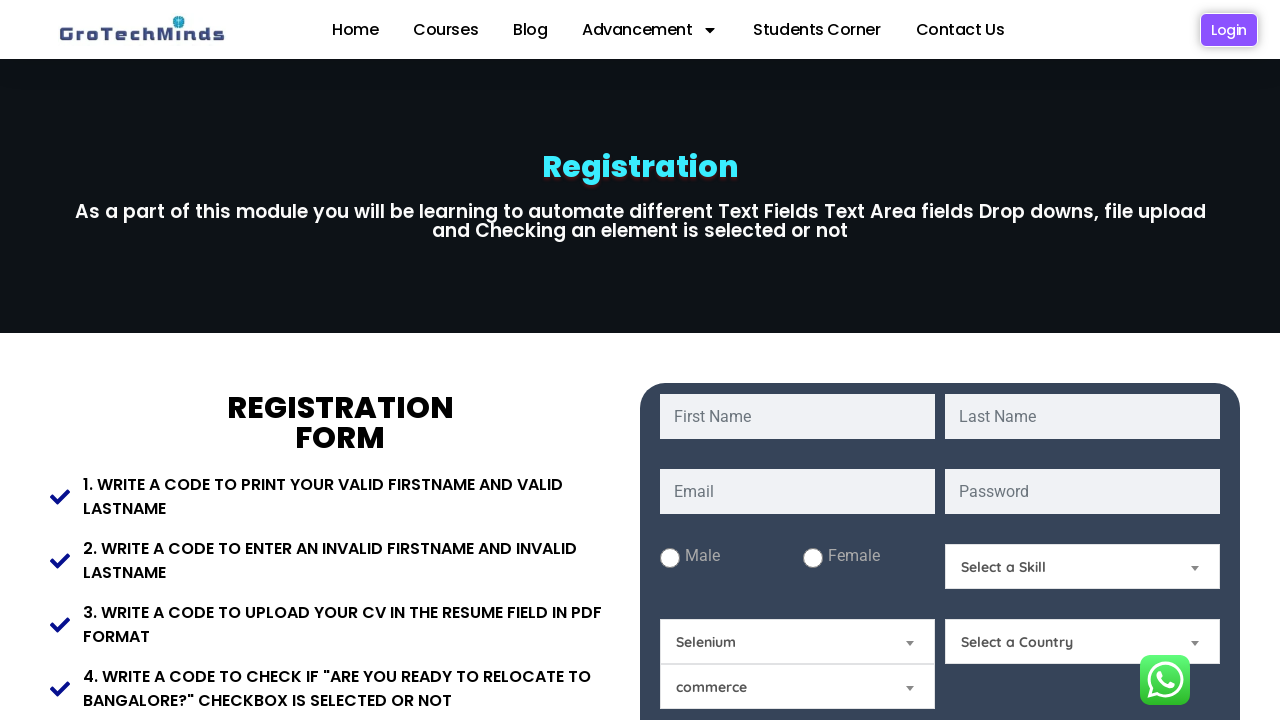

Filled first name field with 'Marcus' on #fname
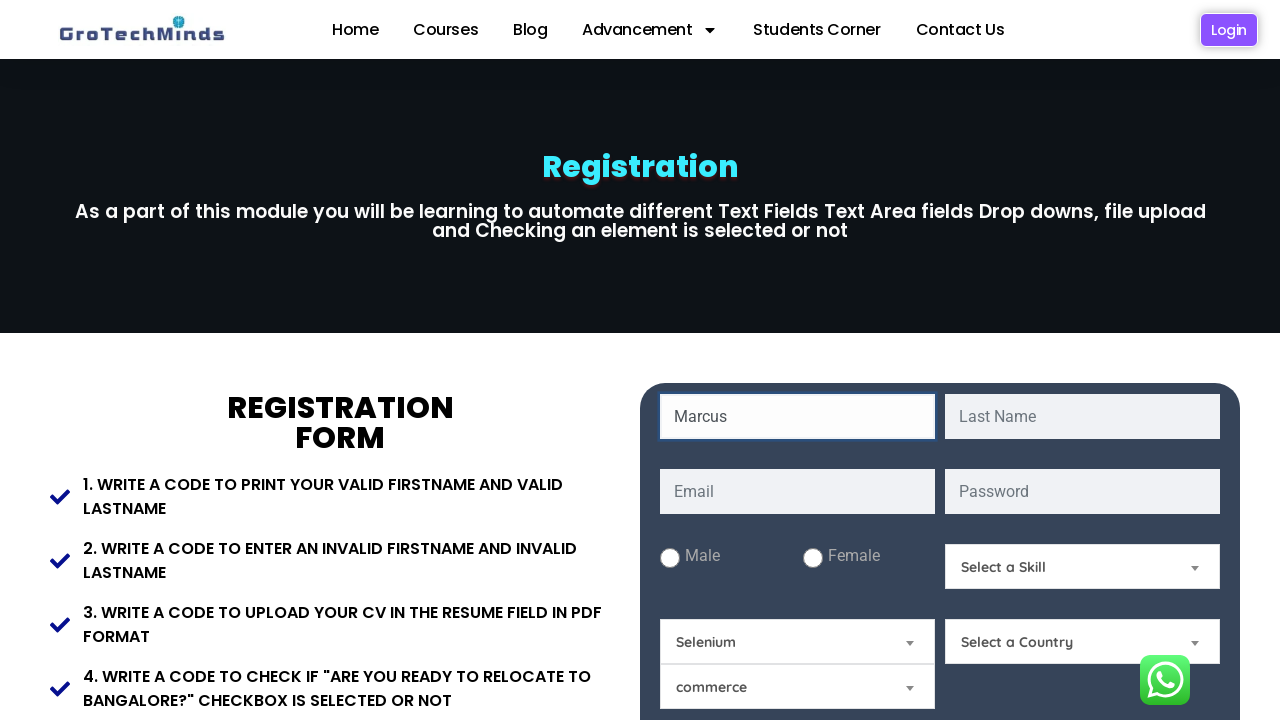

Filled last name field with 'Thompson' on #lname
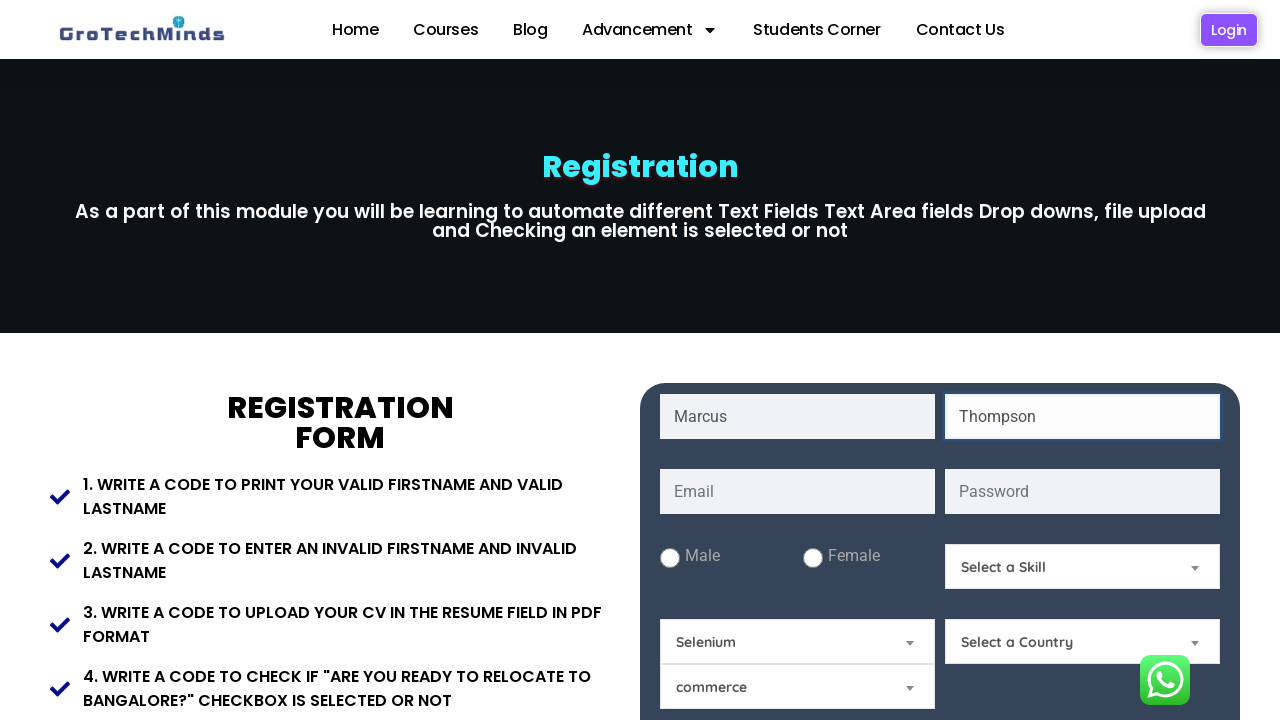

Filled email field with 'marcus.thompson2024@example.com' on #email
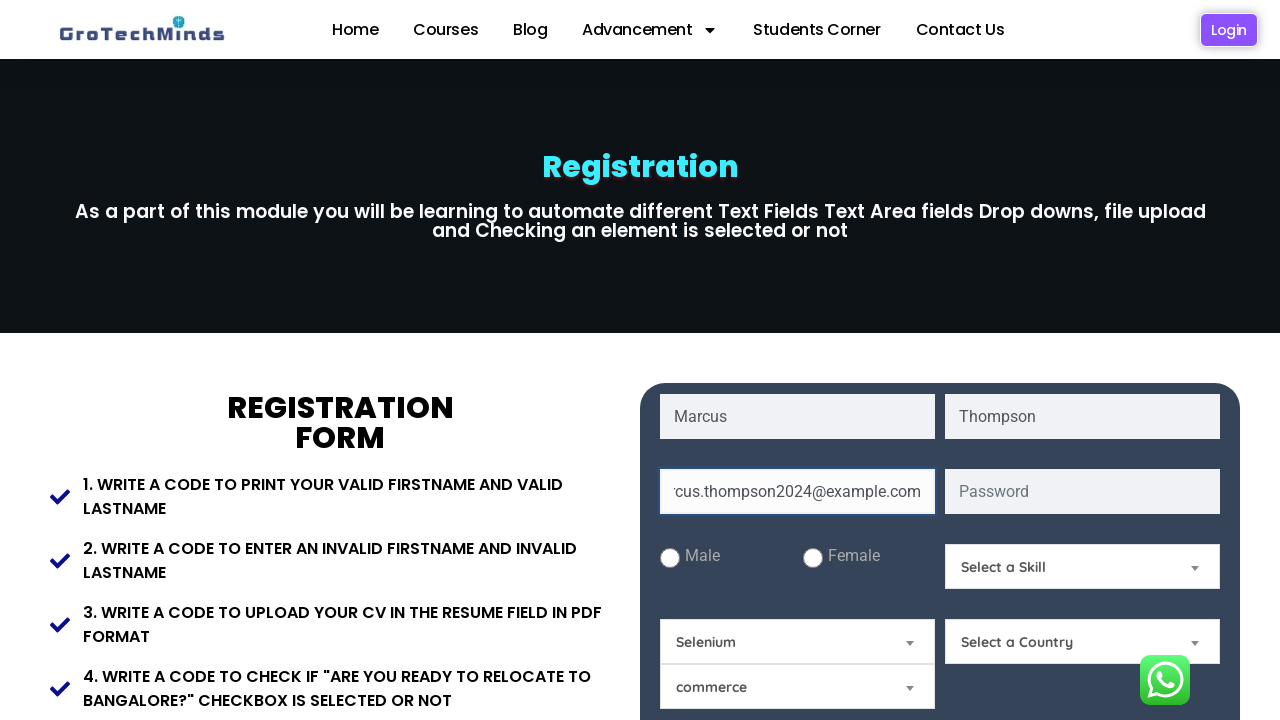

Filled password field with 'SecurePass#847' on #password
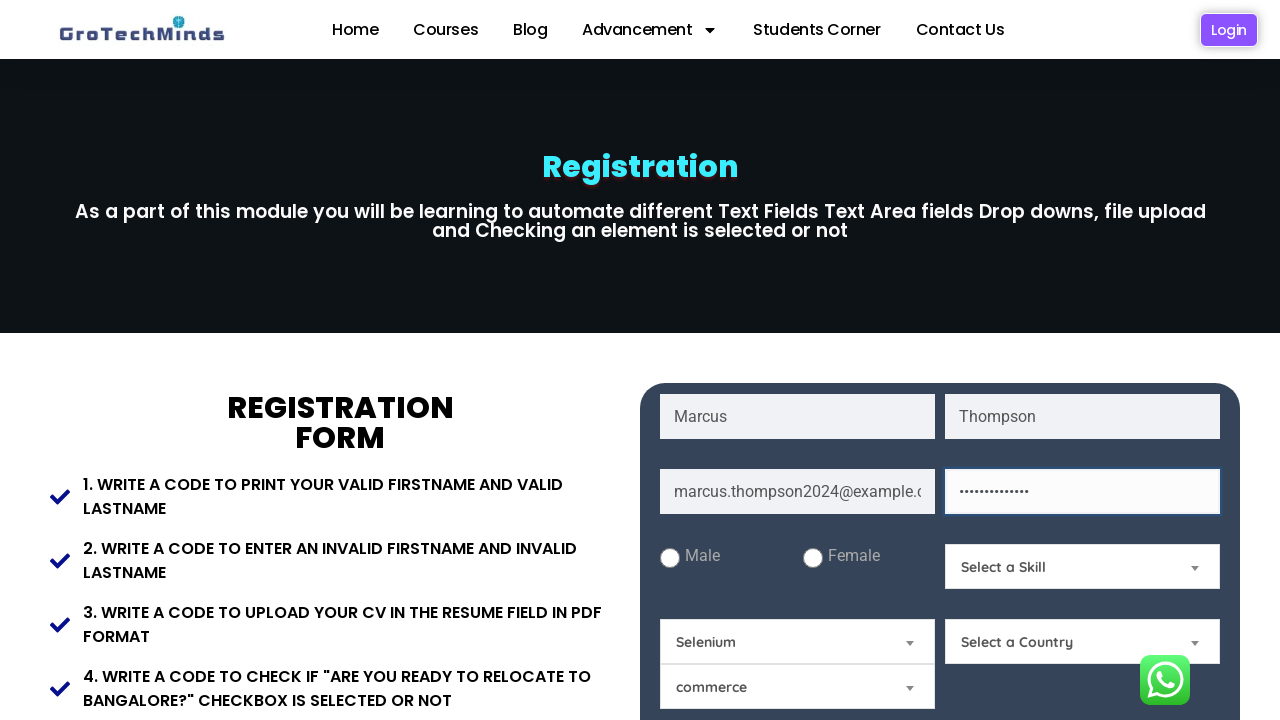

Selected Female gender option at (812, 558) on #Female
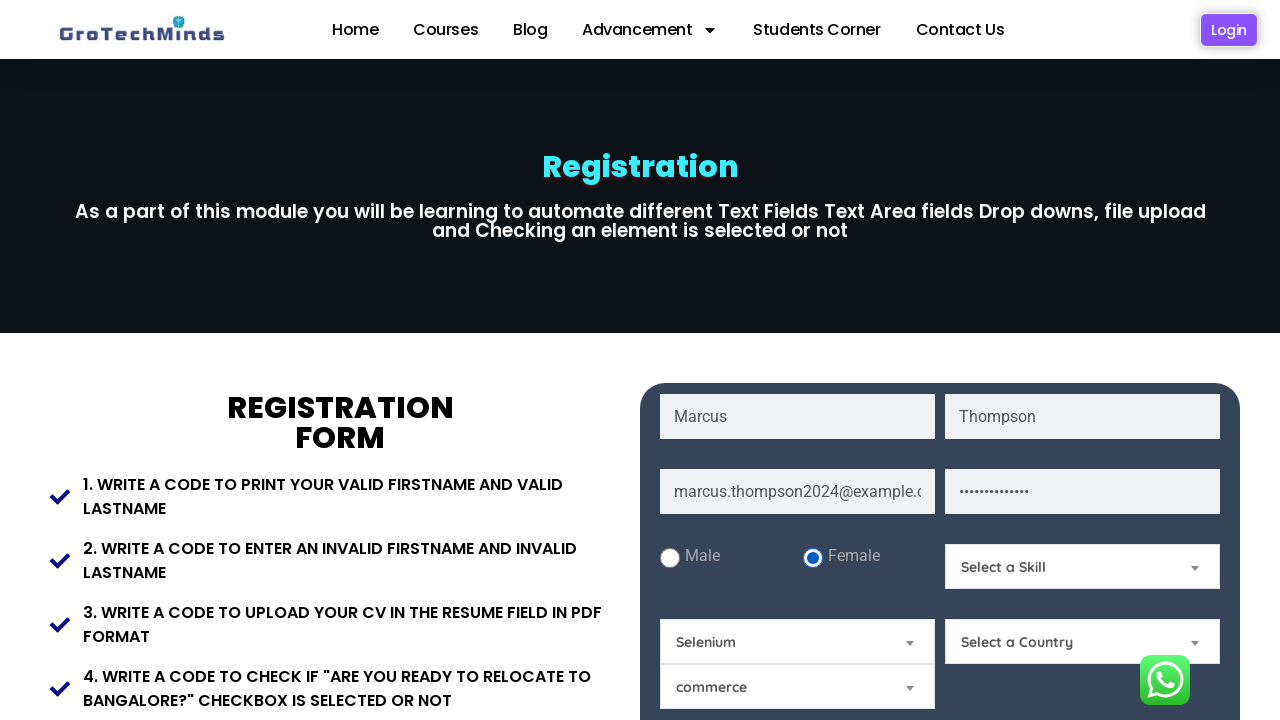

Waited for 2000 milliseconds
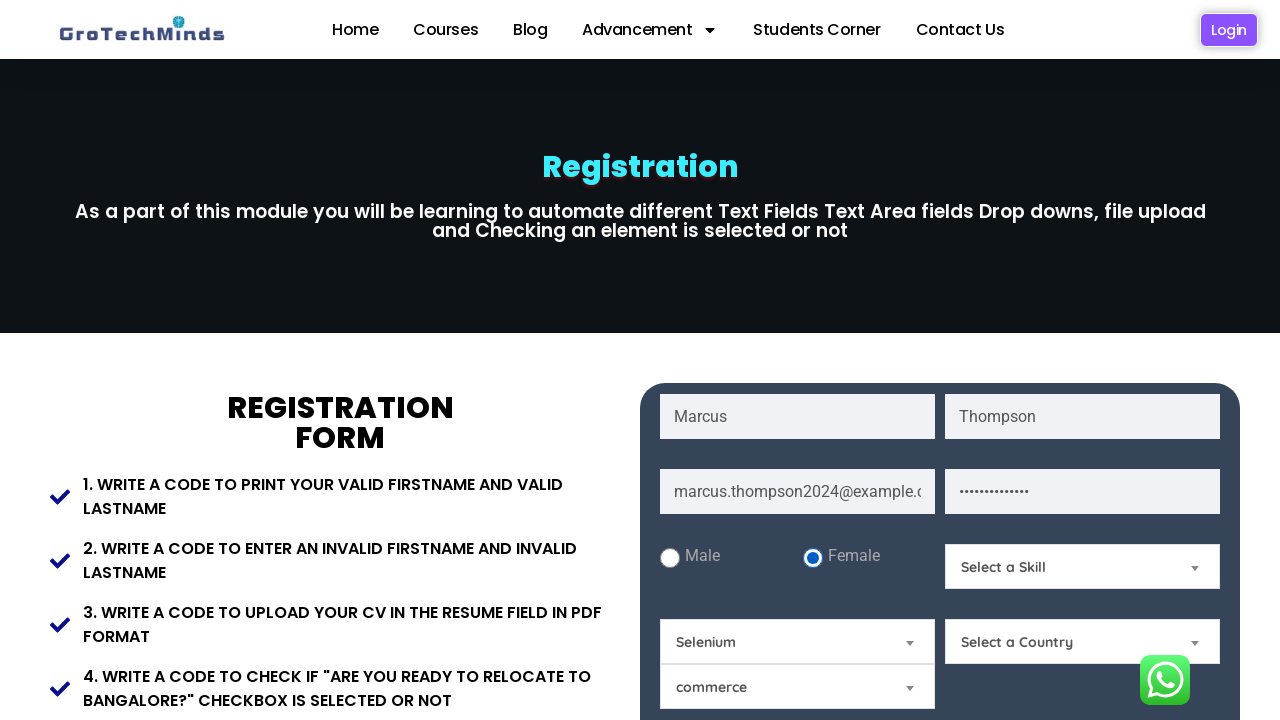

Refreshed the page
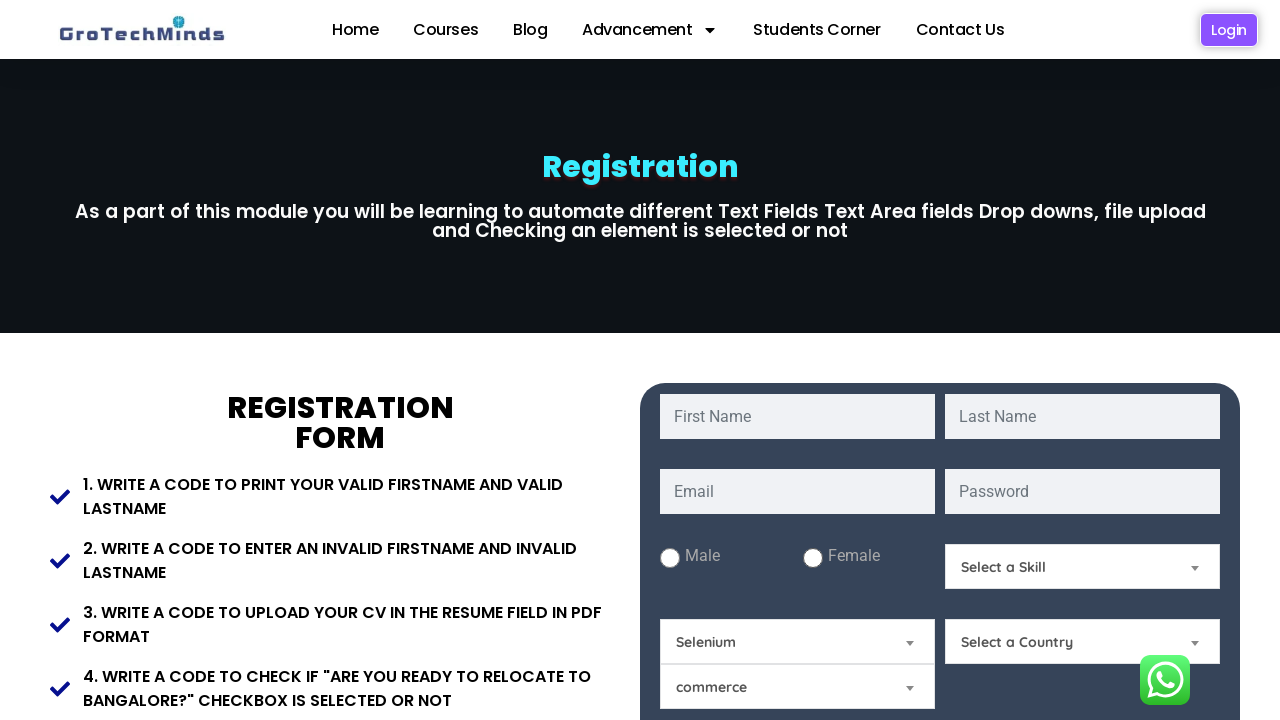

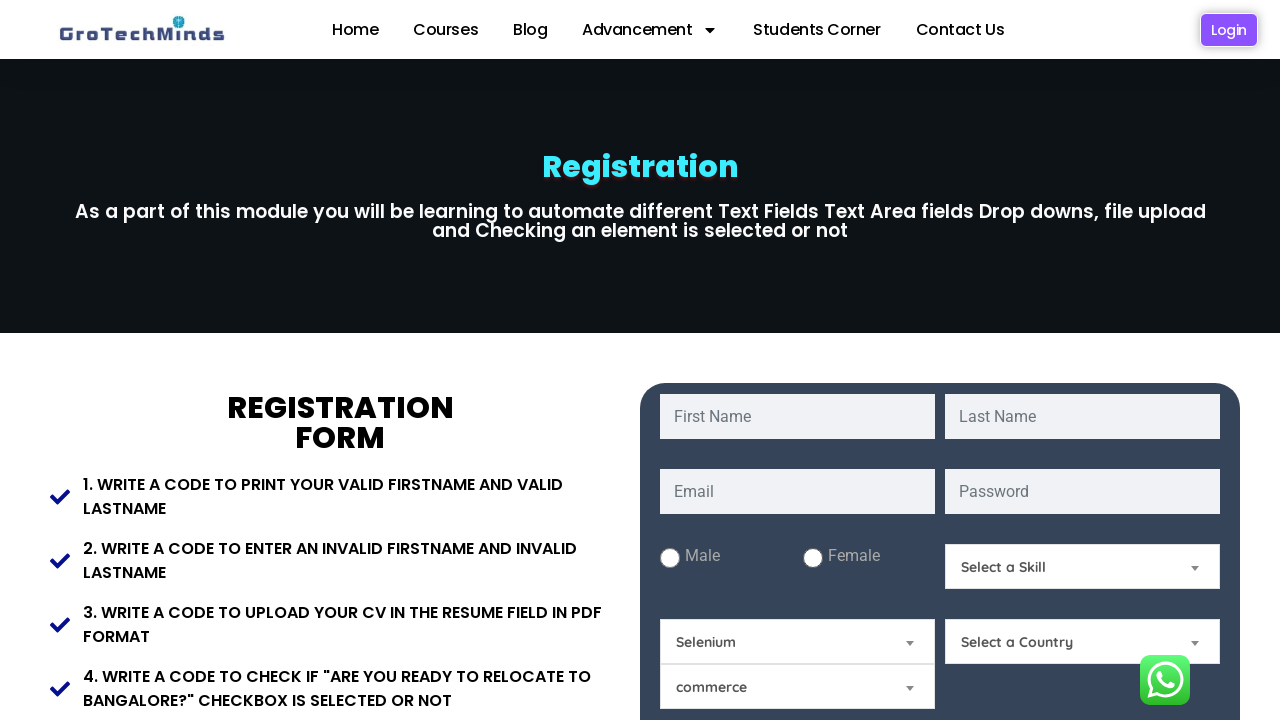